Tests clicking a button with a dynamic ID on the UI Testing Playground site, which generates a new ID each time the page loads.

Starting URL: http://uitestingplayground.com/dynamicid

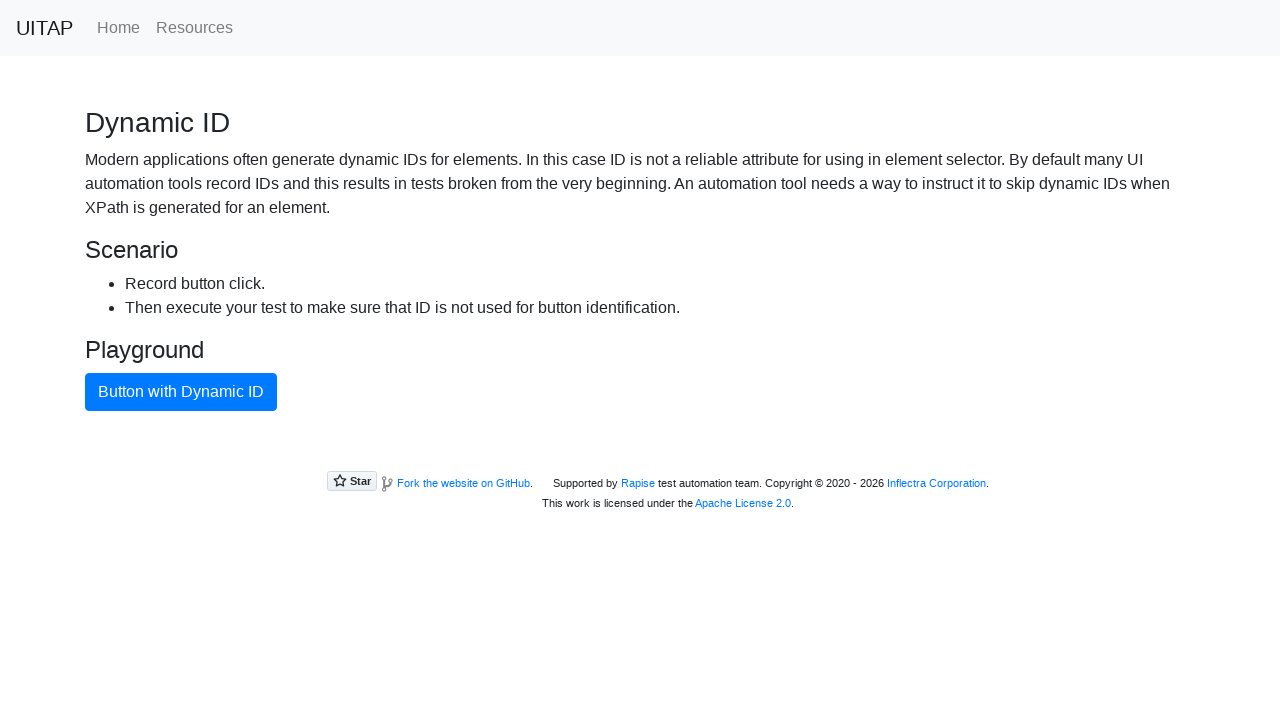

Navigated to UI Testing Playground dynamic ID page
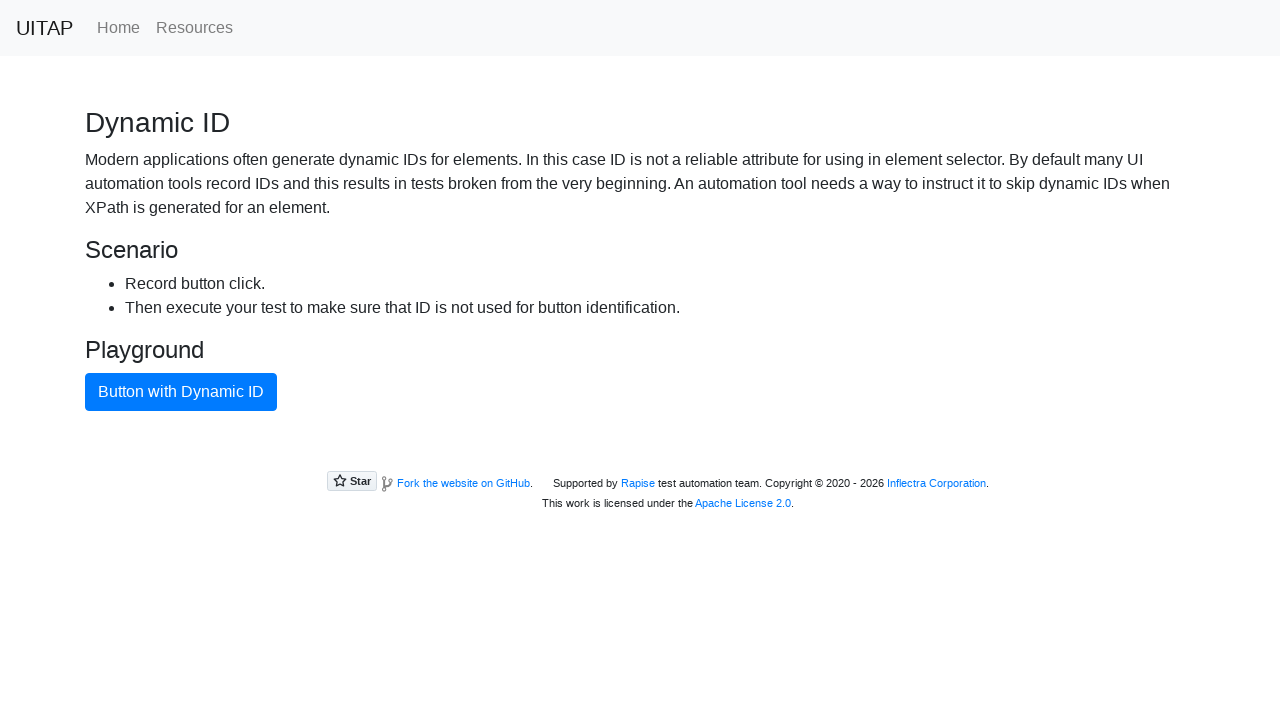

Clicked primary button with dynamic ID at (181, 392) on button.btn-primary
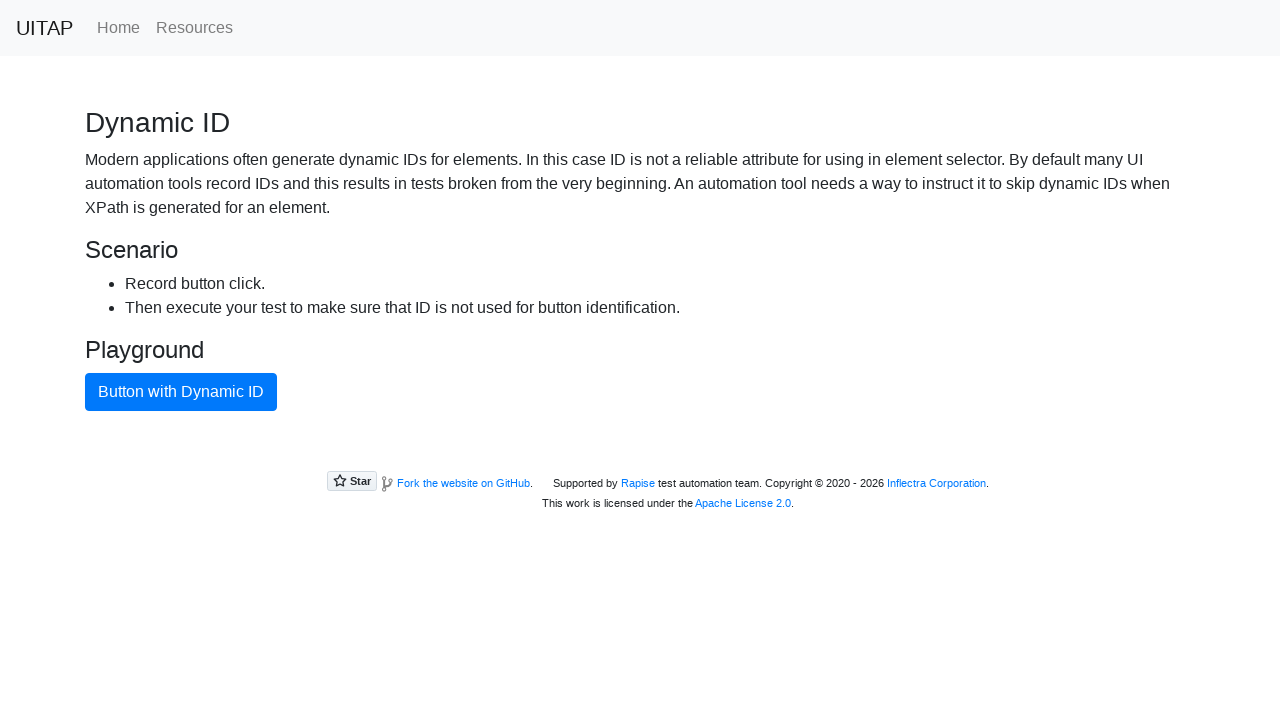

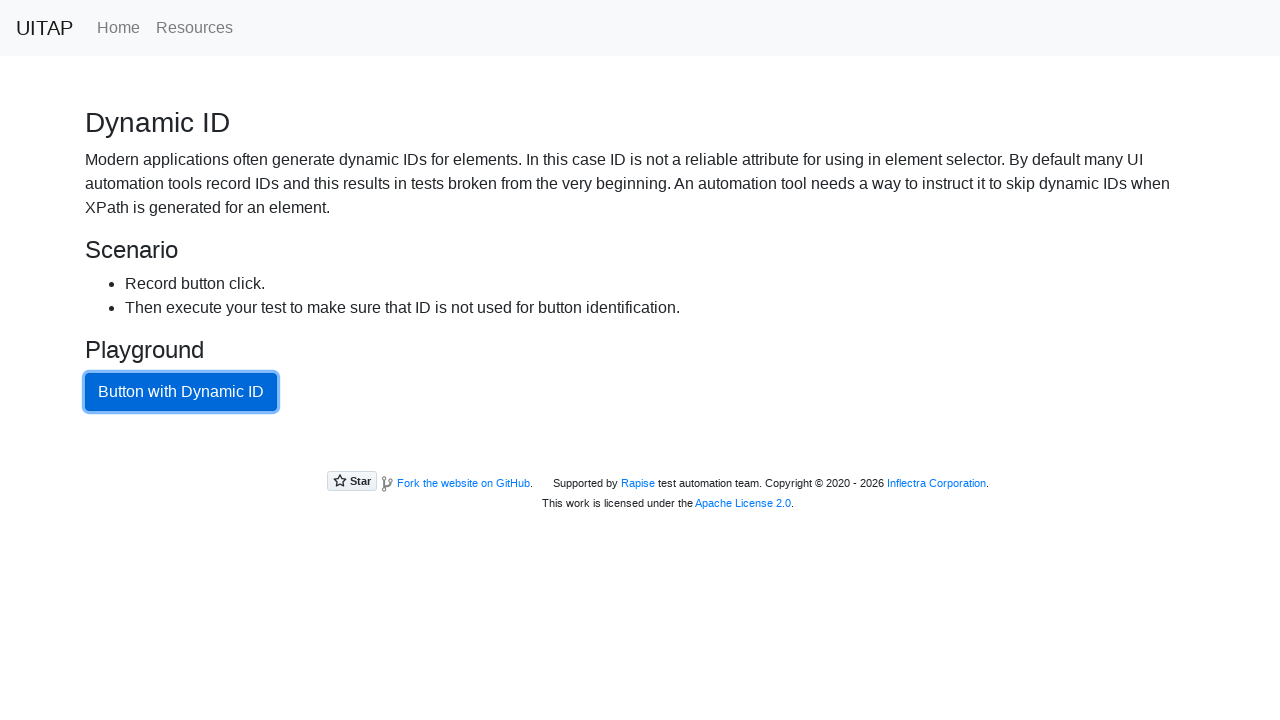